Tests JavaScript information alert by clicking the alert button, accepting the alert, and verifying the success message is displayed.

Starting URL: http://practice.cydeo.com/javascript_alerts

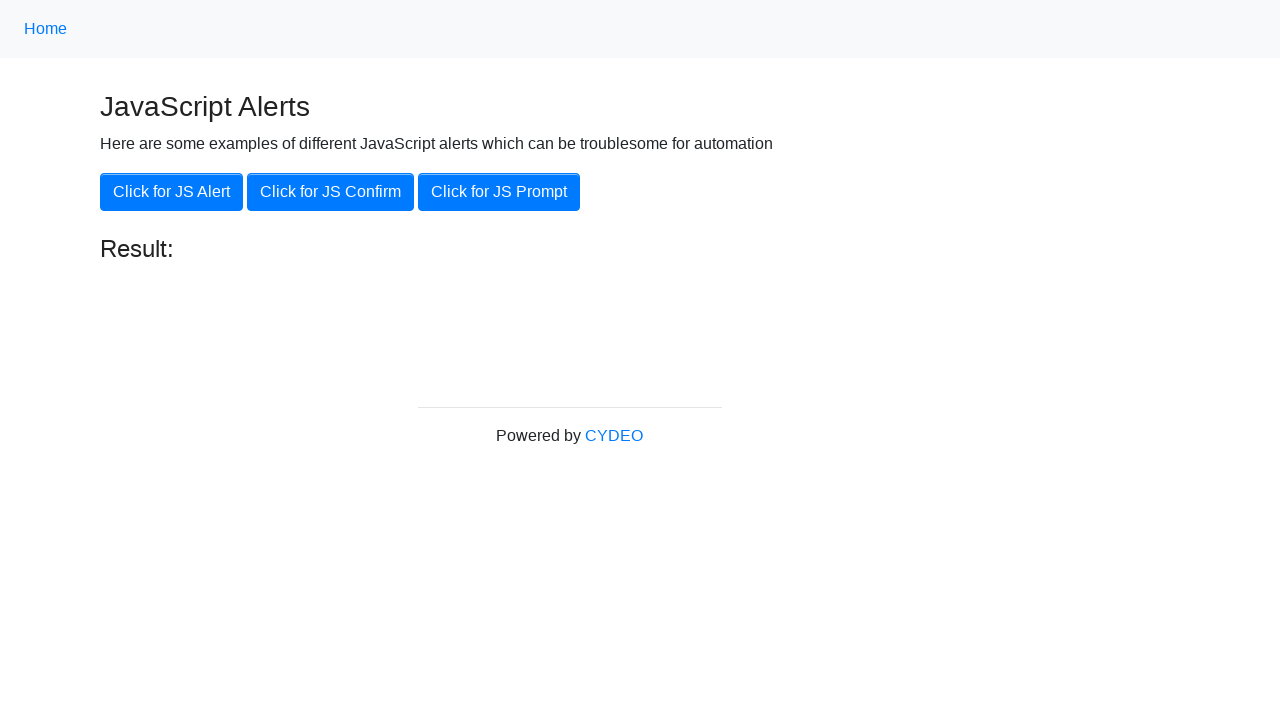

Clicked the 'Click for JS Alert' button at (172, 192) on xpath=//button[.='Click for JS Alert']
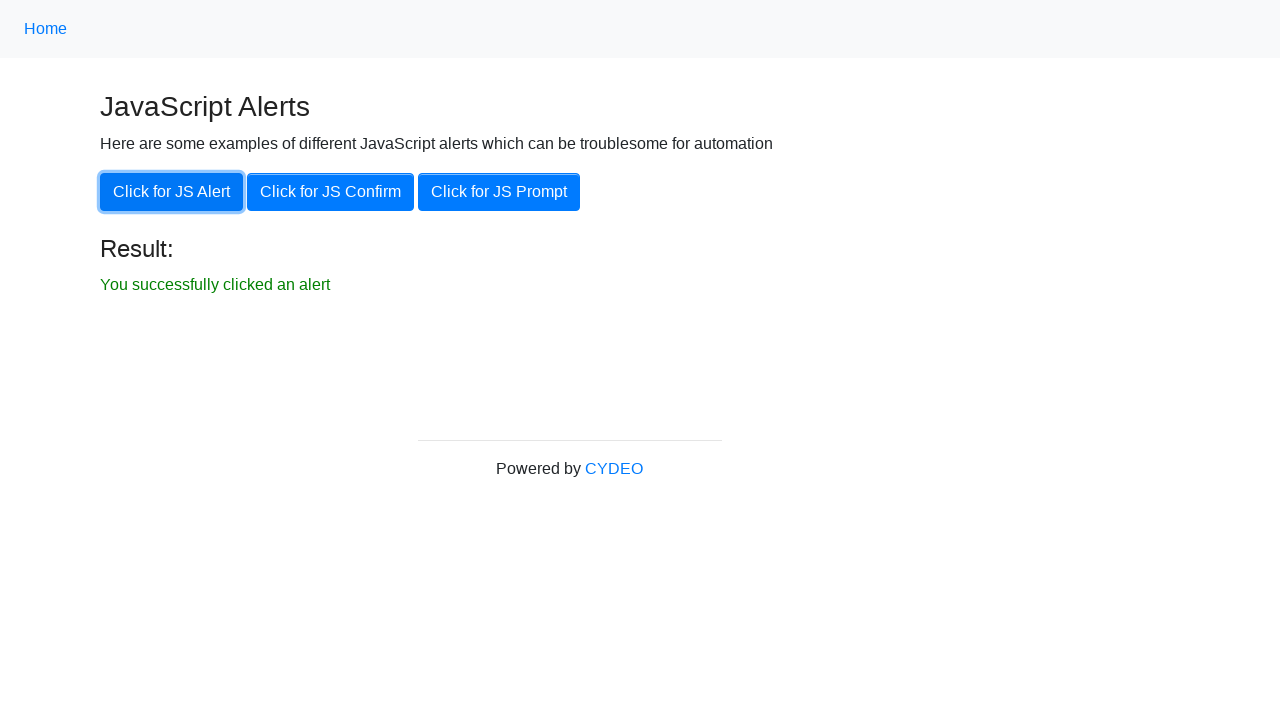

Set up alert dialog handler to accept the alert
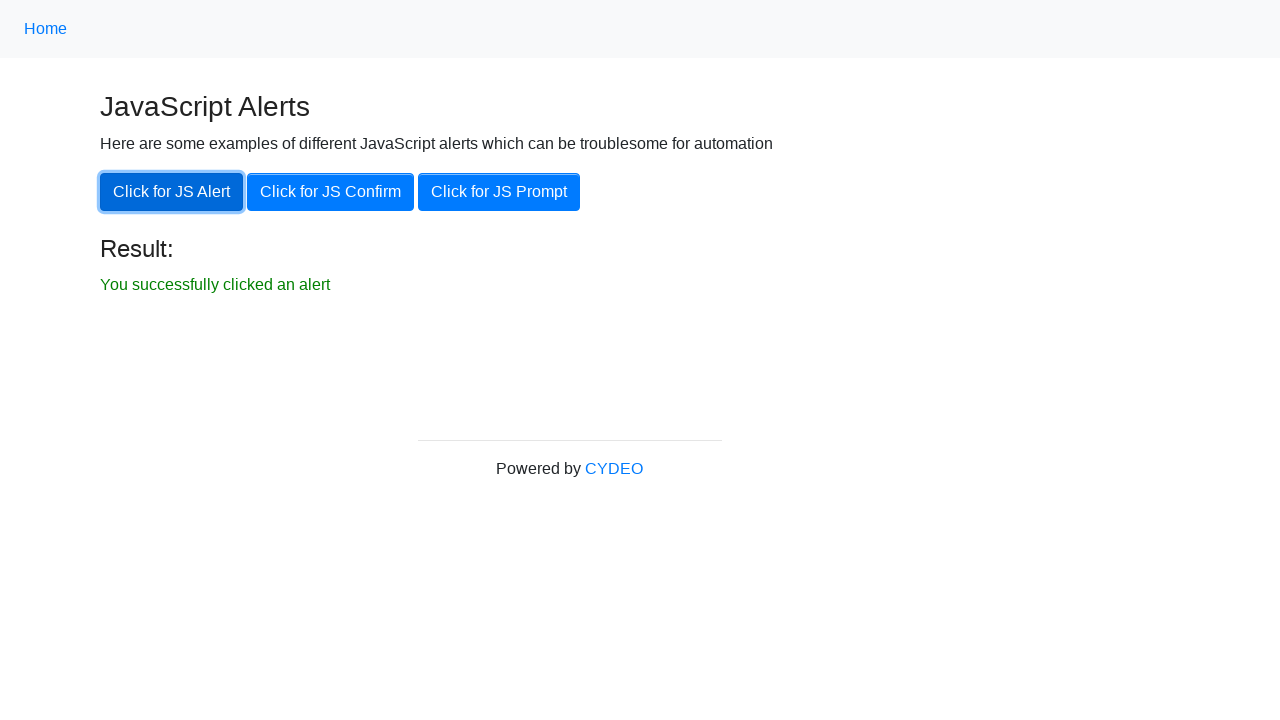

Success message element became visible after accepting the alert
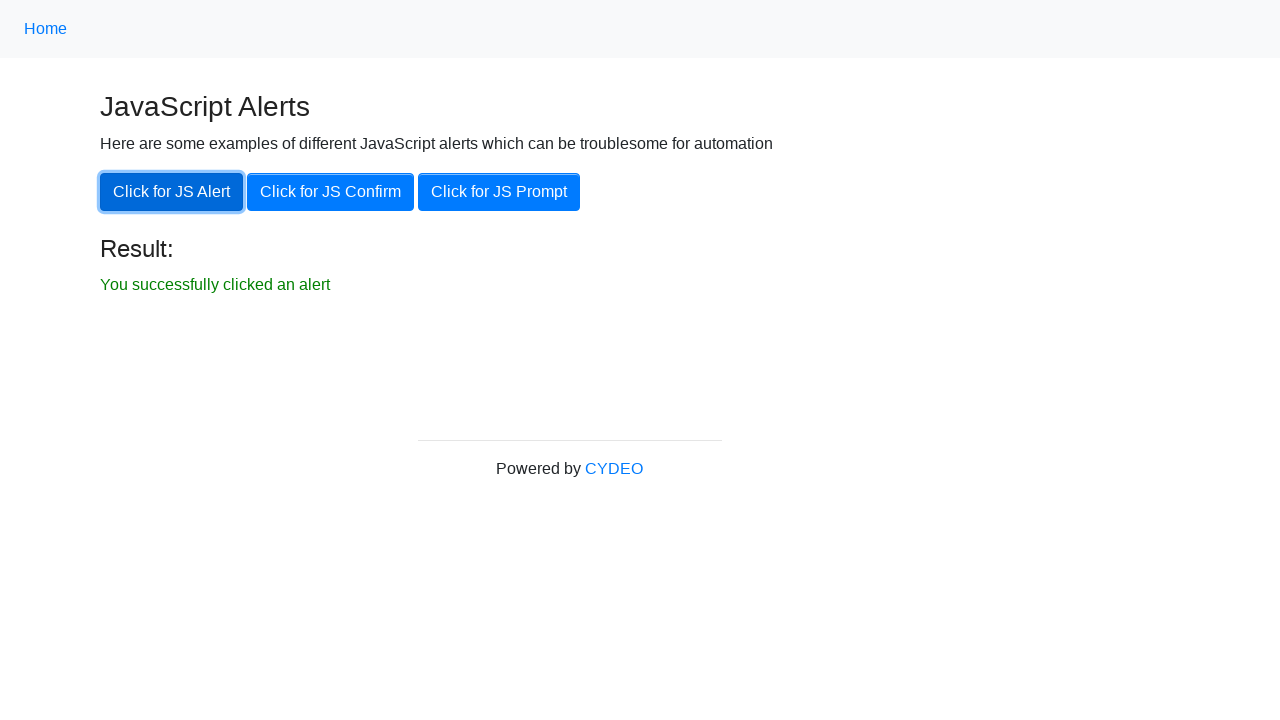

Verified success message text matches expected content: 'You successfully clicked an alert'
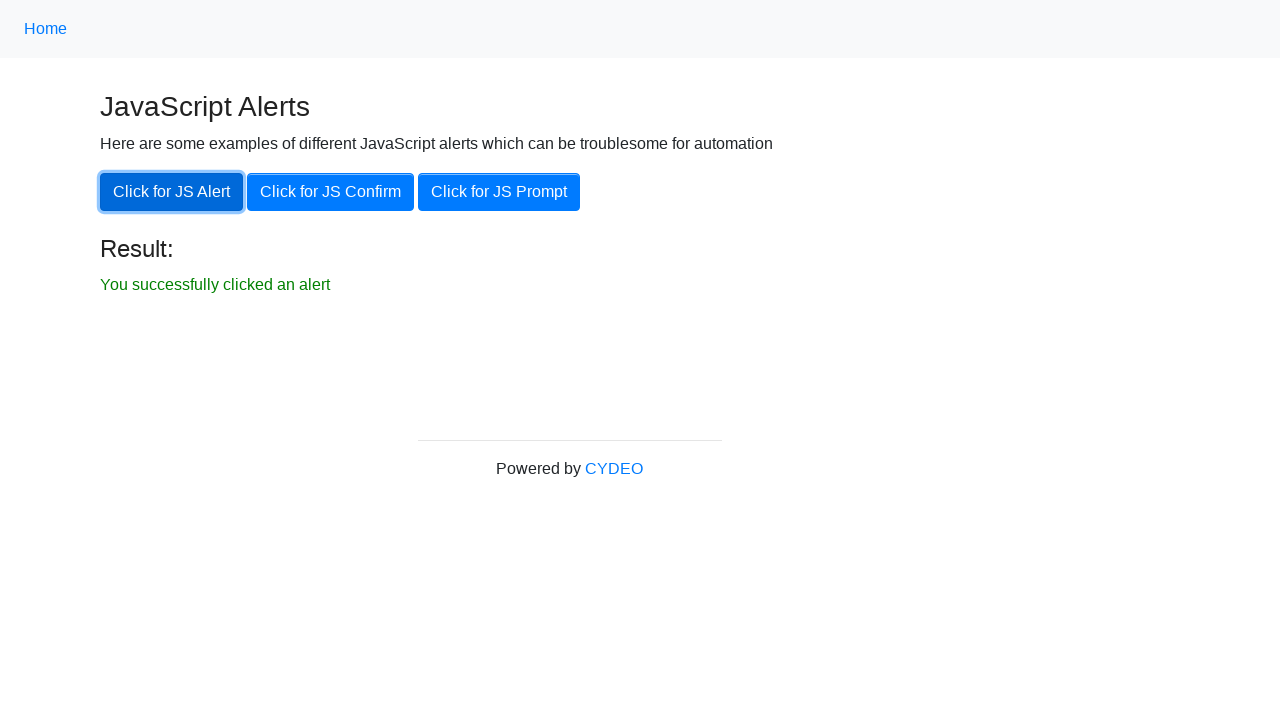

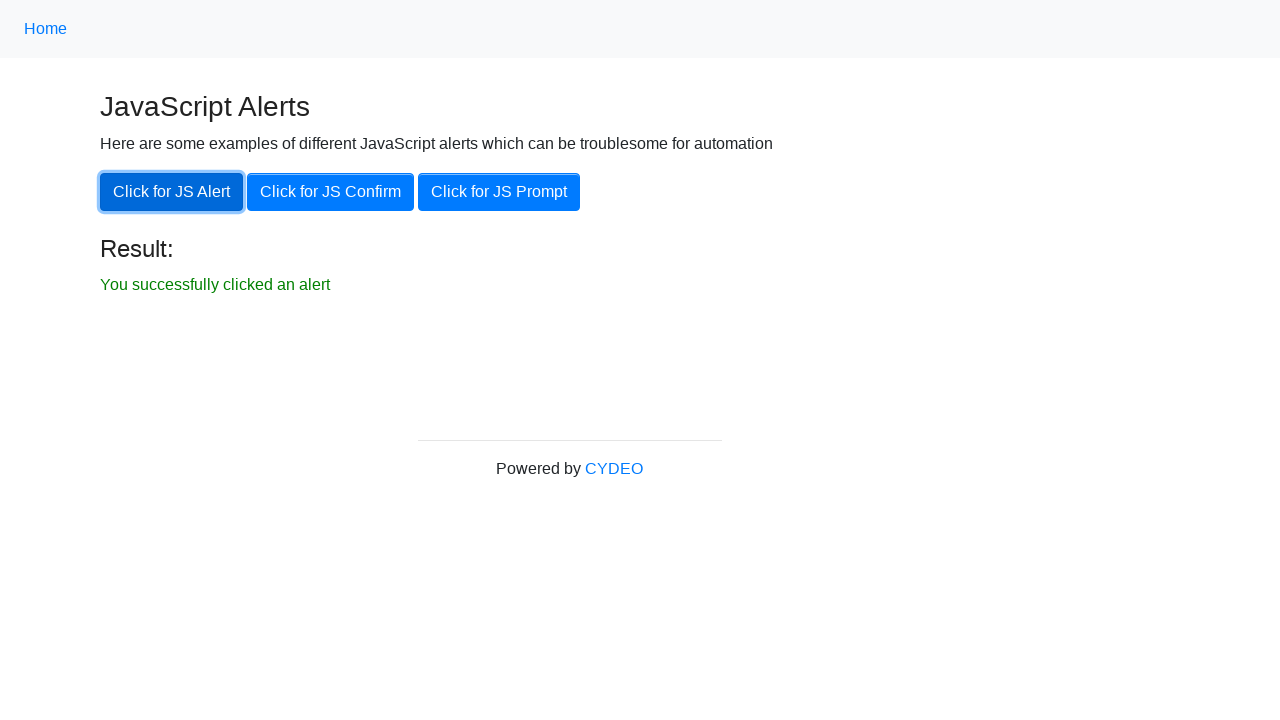